Navigates to Dynamic Controls and clicks the Enable button

Starting URL: https://the-internet.herokuapp.com/

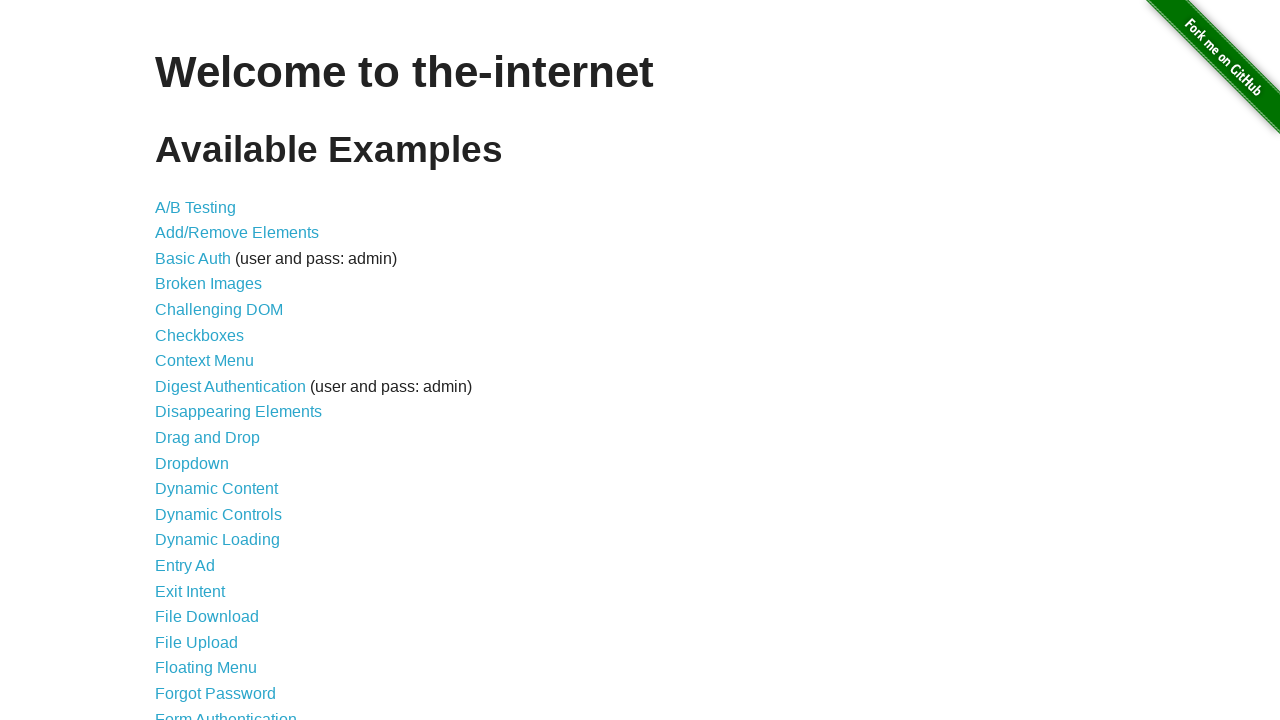

Clicked on Dynamic Controls link at (218, 514) on xpath=//a[normalize-space()='Dynamic Controls']
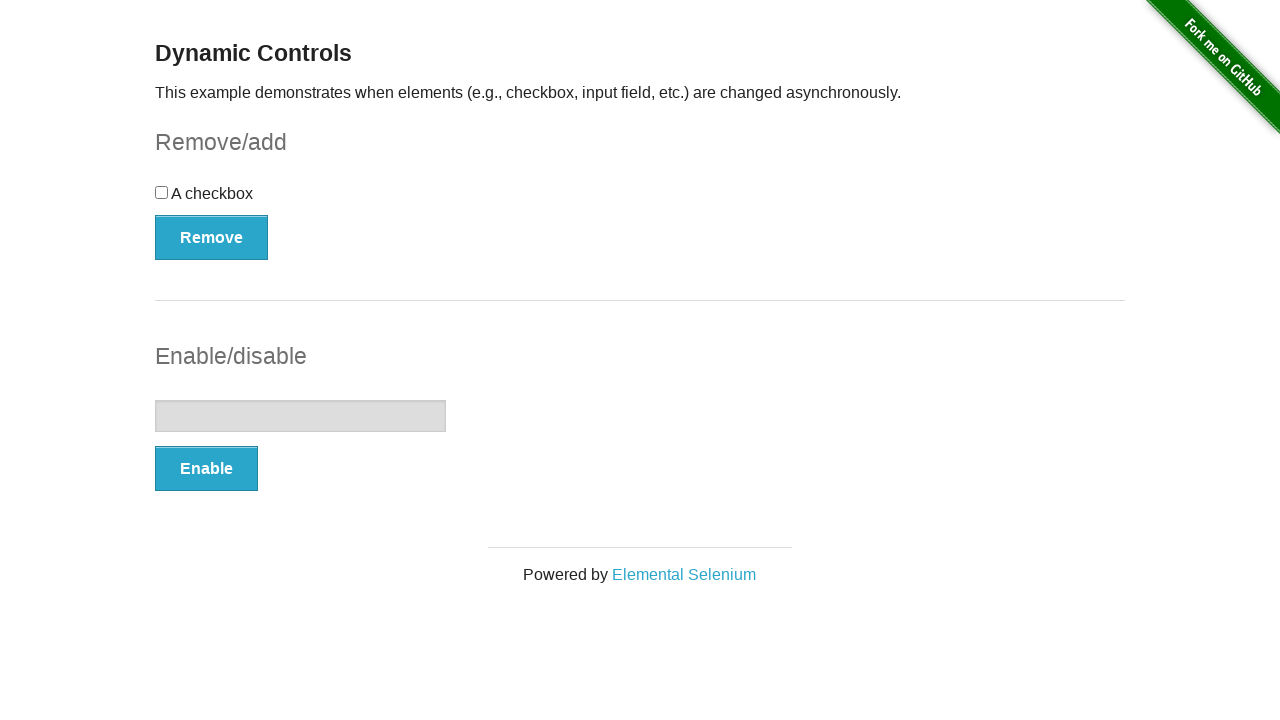

Clicked Enable button at (206, 469) on xpath=//button[normalize-space()='Enable']
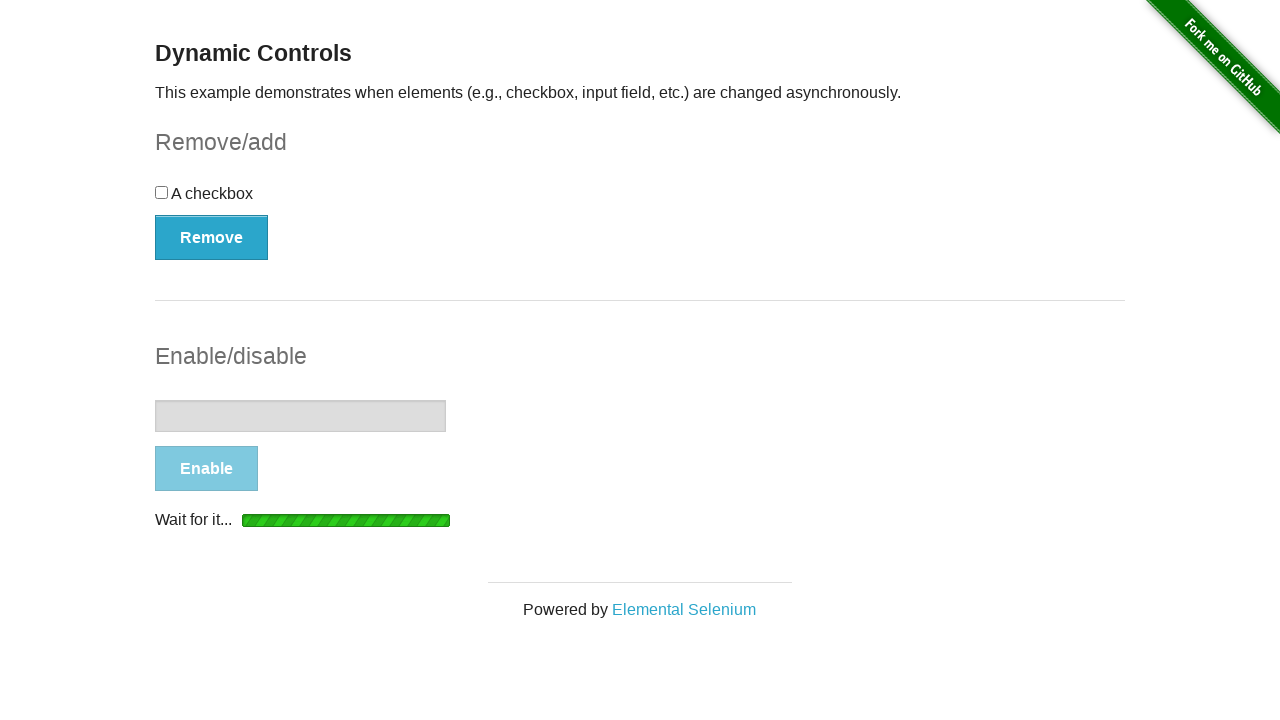

Waited for 'It's enabled!' message to appear
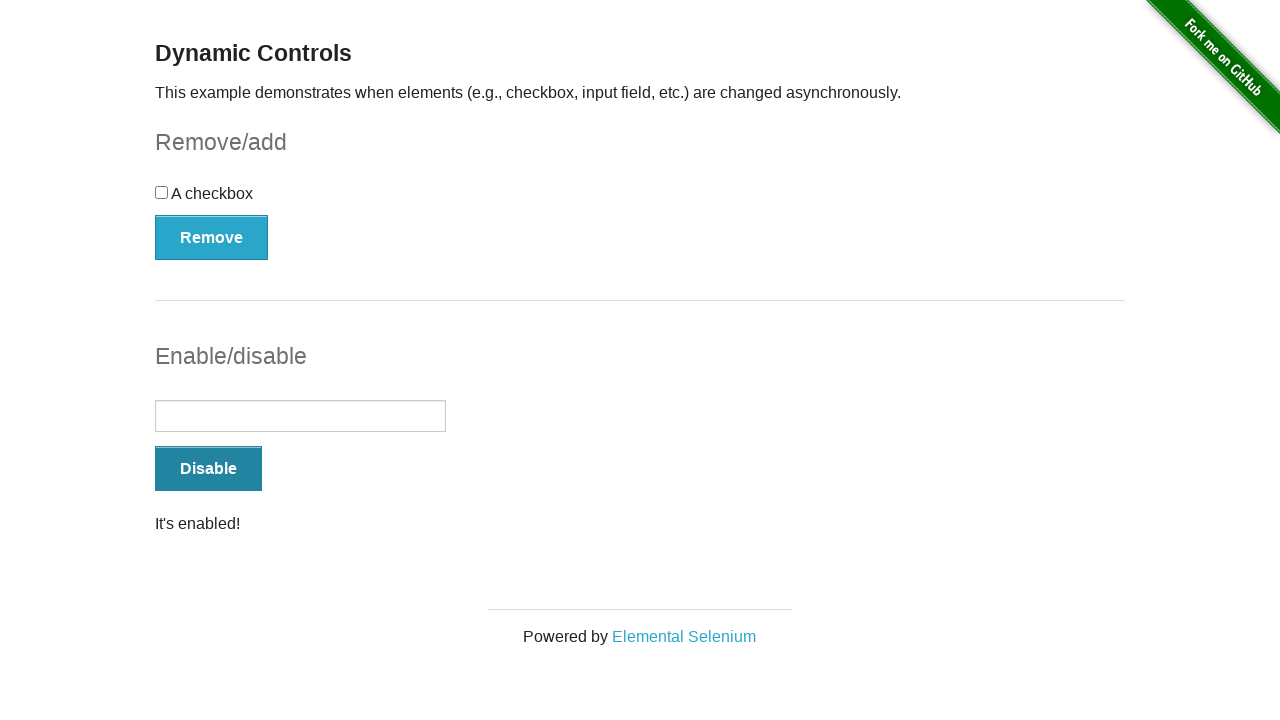

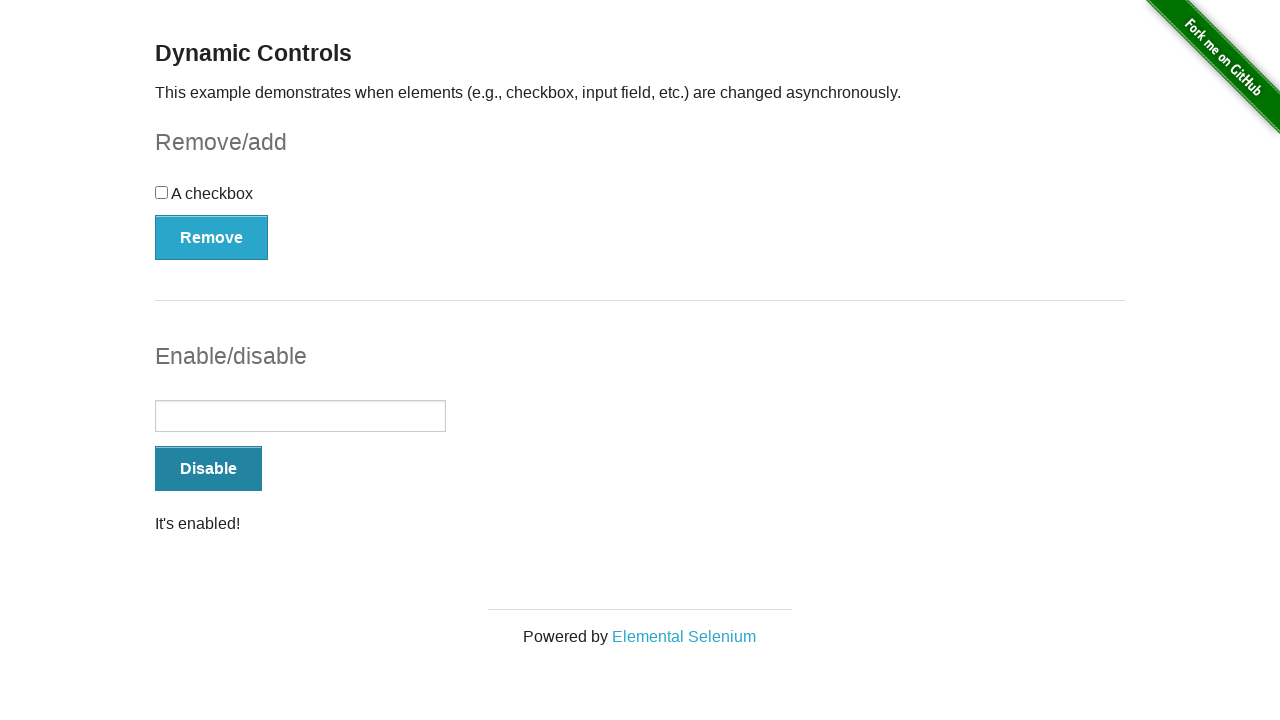